Tests various checkbox interactions on a practice page including basic checkboxes, ajax checkboxes, tri-state checkboxes, toggle switches, and multi-select dropdowns to verify their functionality.

Starting URL: https://leafground.com/checkbox.xhtml

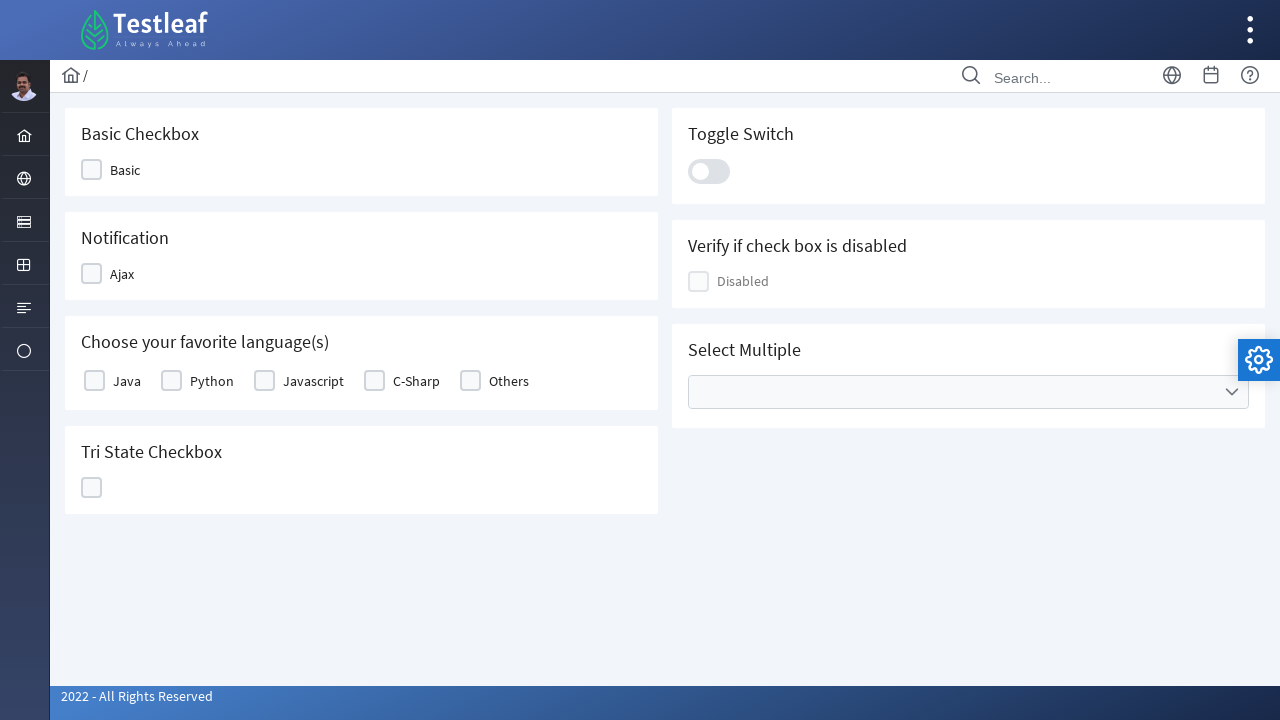

Clicked on the Basic Checkbox at (118, 170) on xpath=//span[text()='Basic']//parent::div
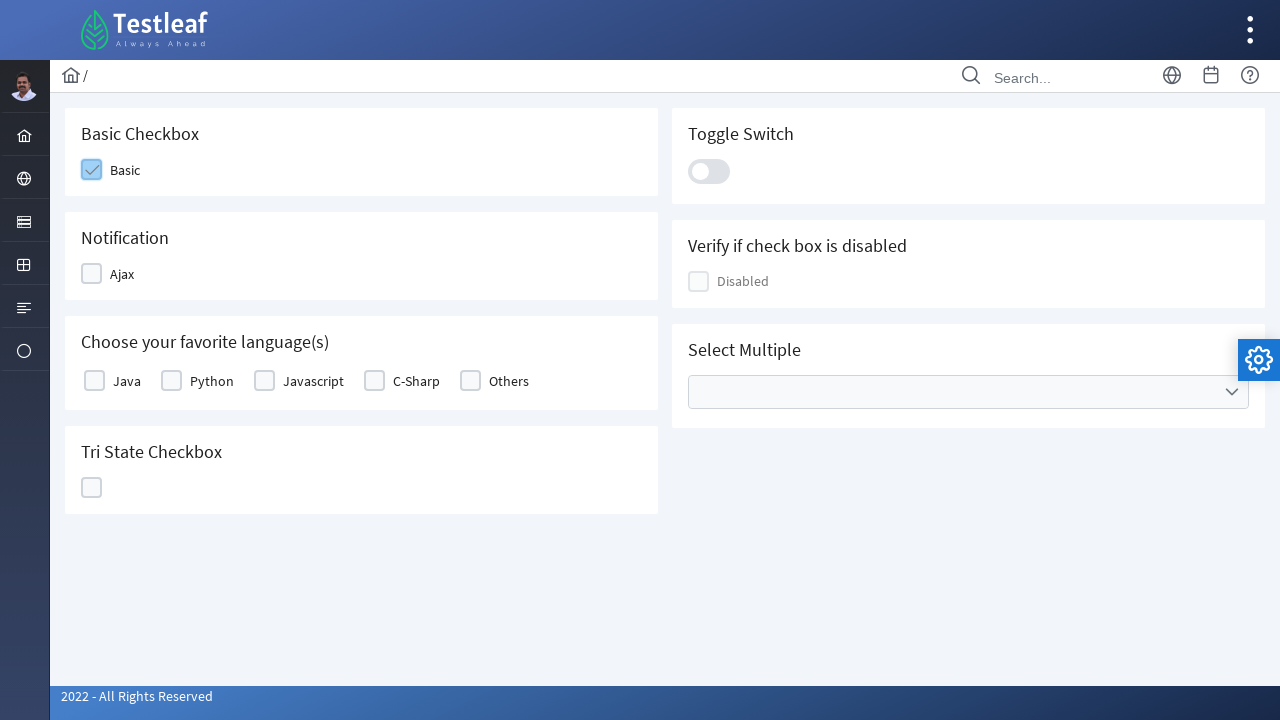

Clicked on the Ajax Notification Checkbox at (116, 274) on xpath=//span[text()='Ajax']//parent::div
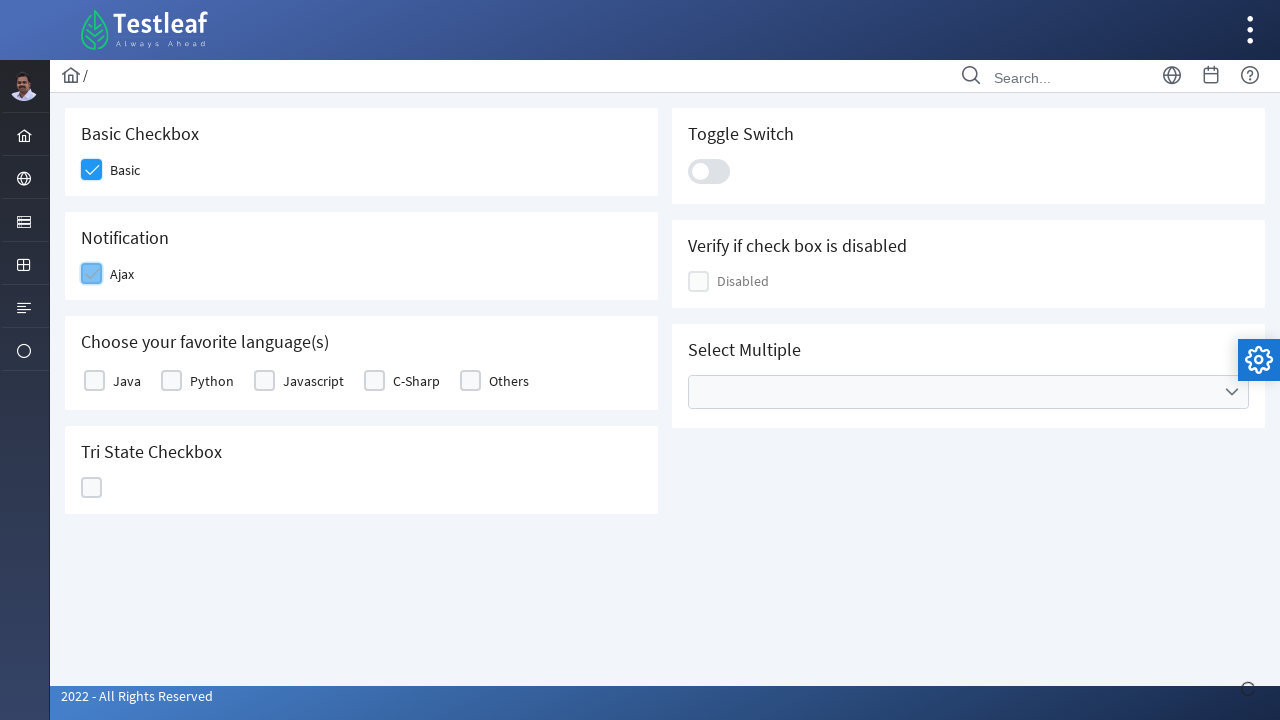

Growl notification message appeared
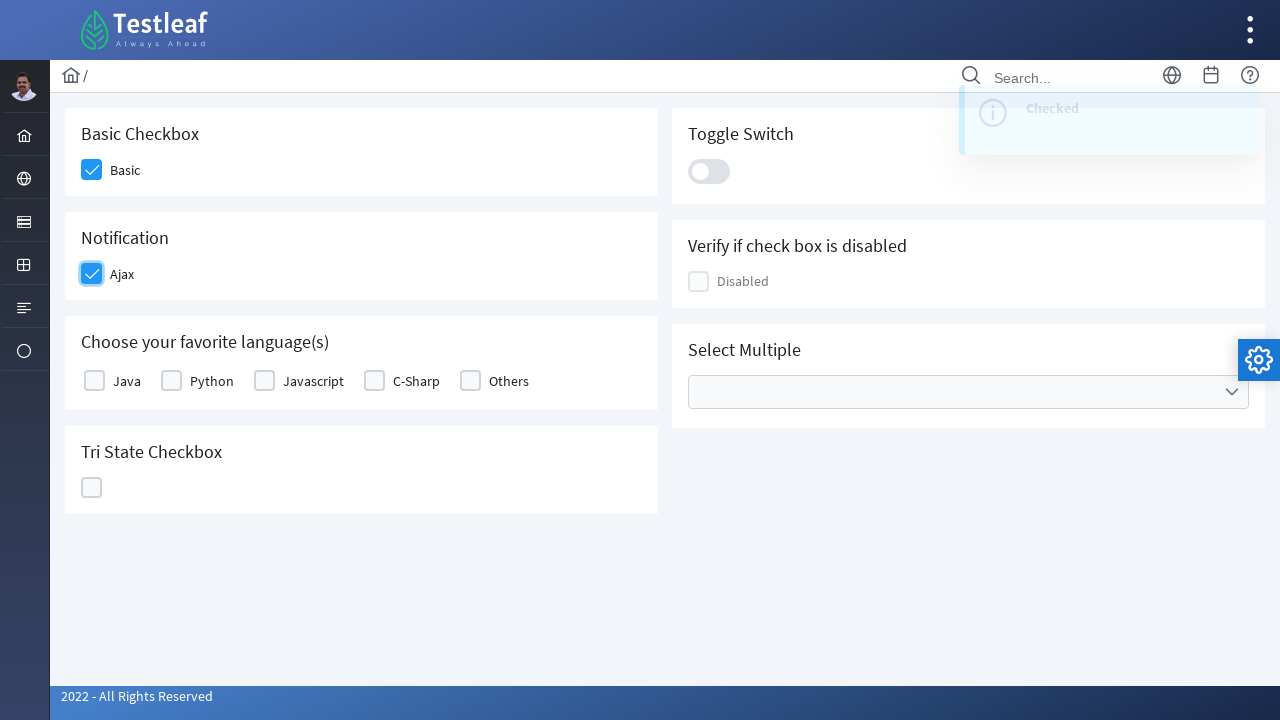

Selected Java from favorite languages at (127, 381) on xpath=//label[text()='Java']
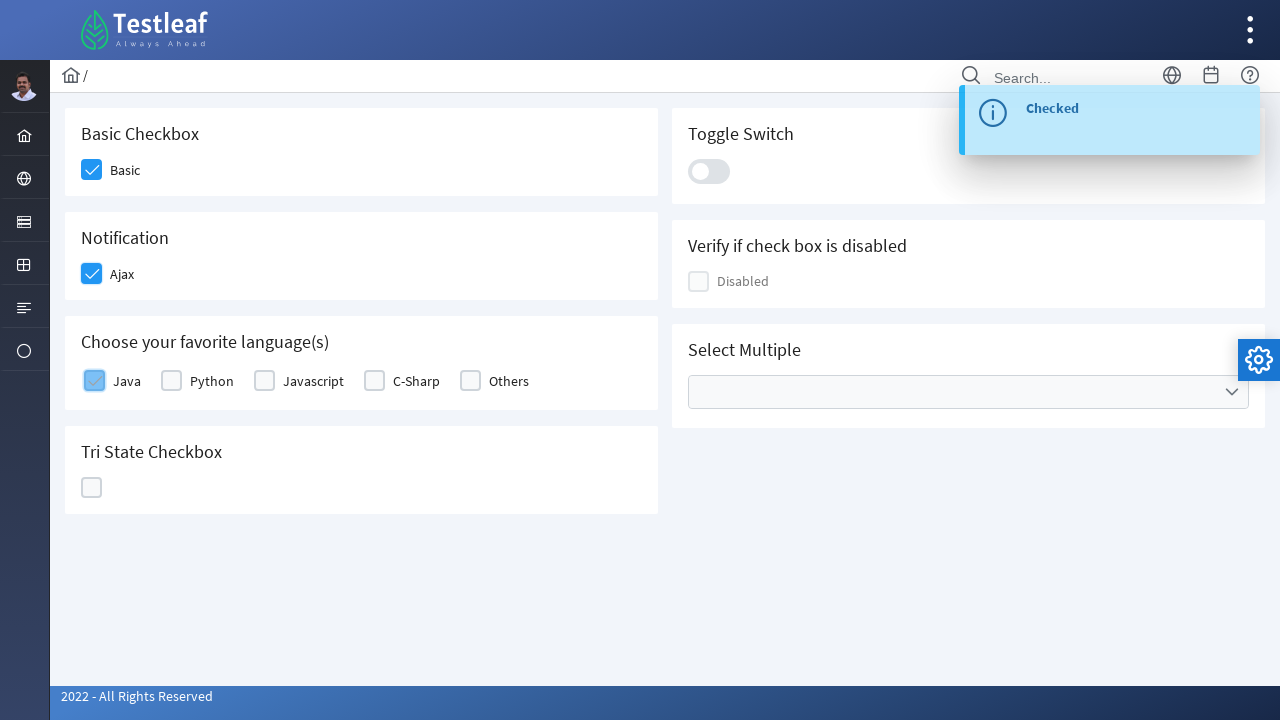

Selected Javascript from favorite languages at (314, 381) on xpath=//label[text()='Javascript']
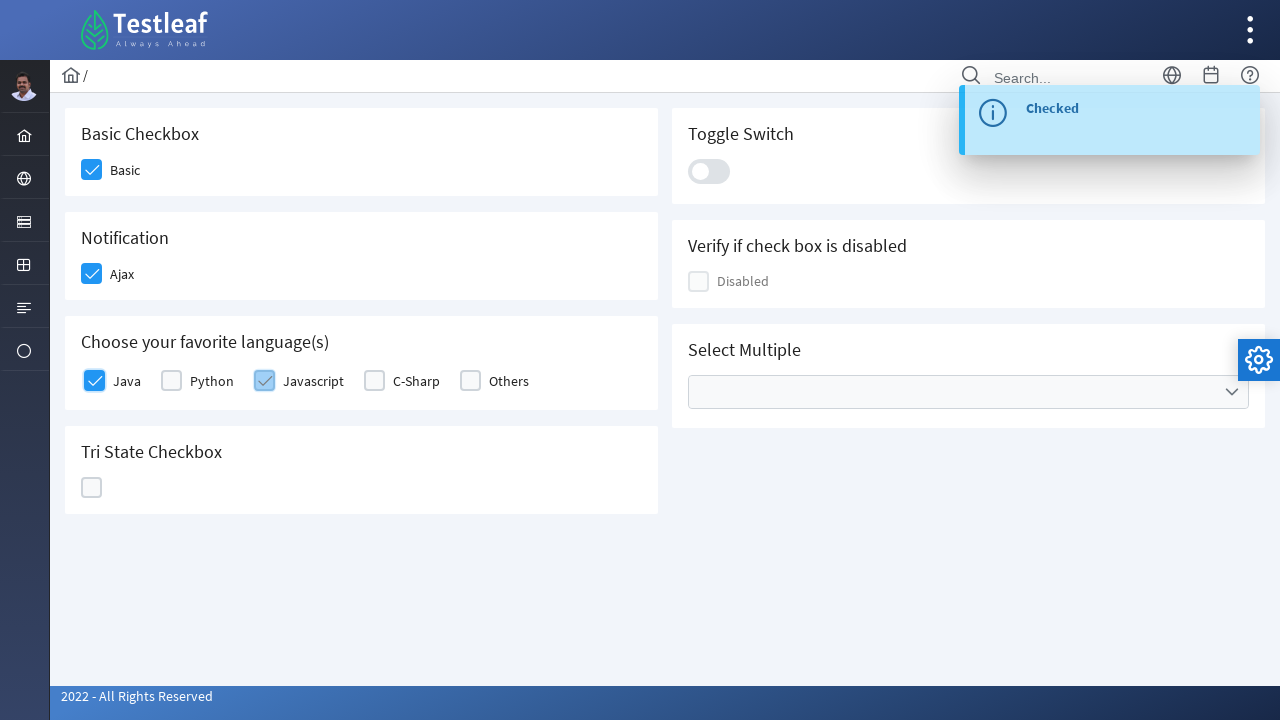

Clicked on the Tri-State Checkbox at (92, 488) on xpath=//span[@class='ui-chkbox-icon ui-c ']//parent::div
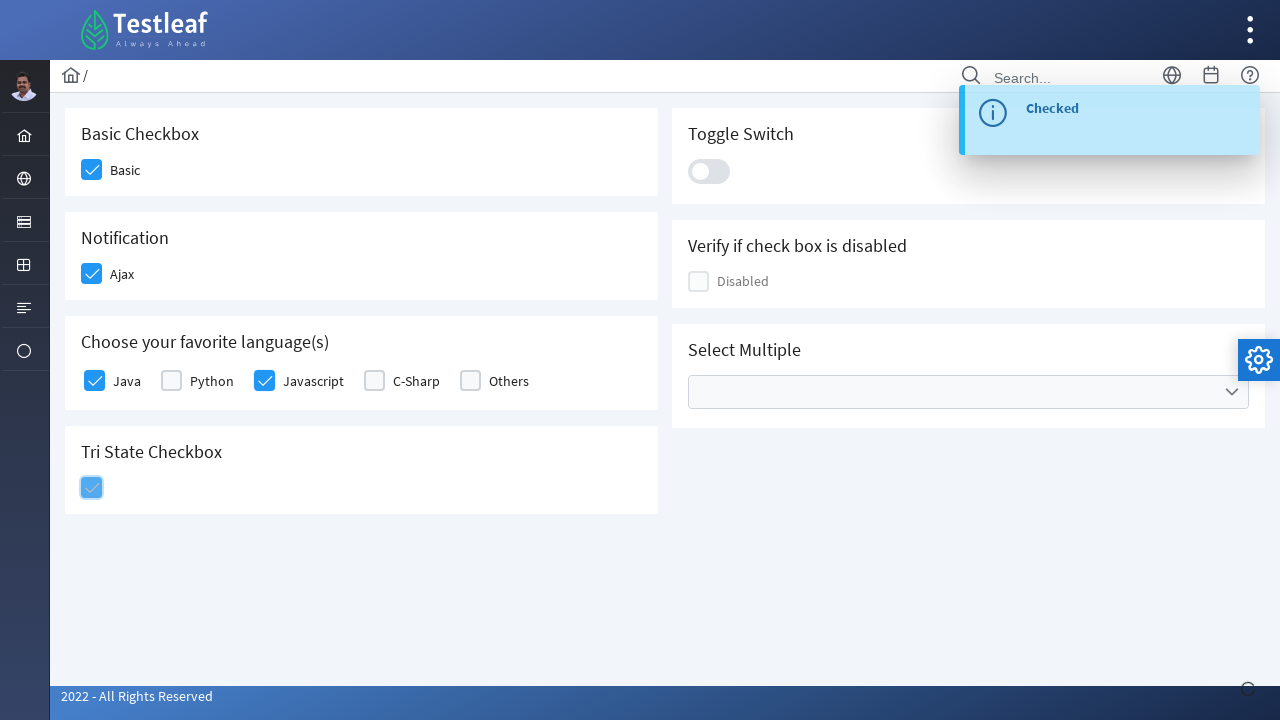

Clicked on the Toggle Switch at (709, 171) on xpath=//div[@class='ui-toggleswitch-slider']
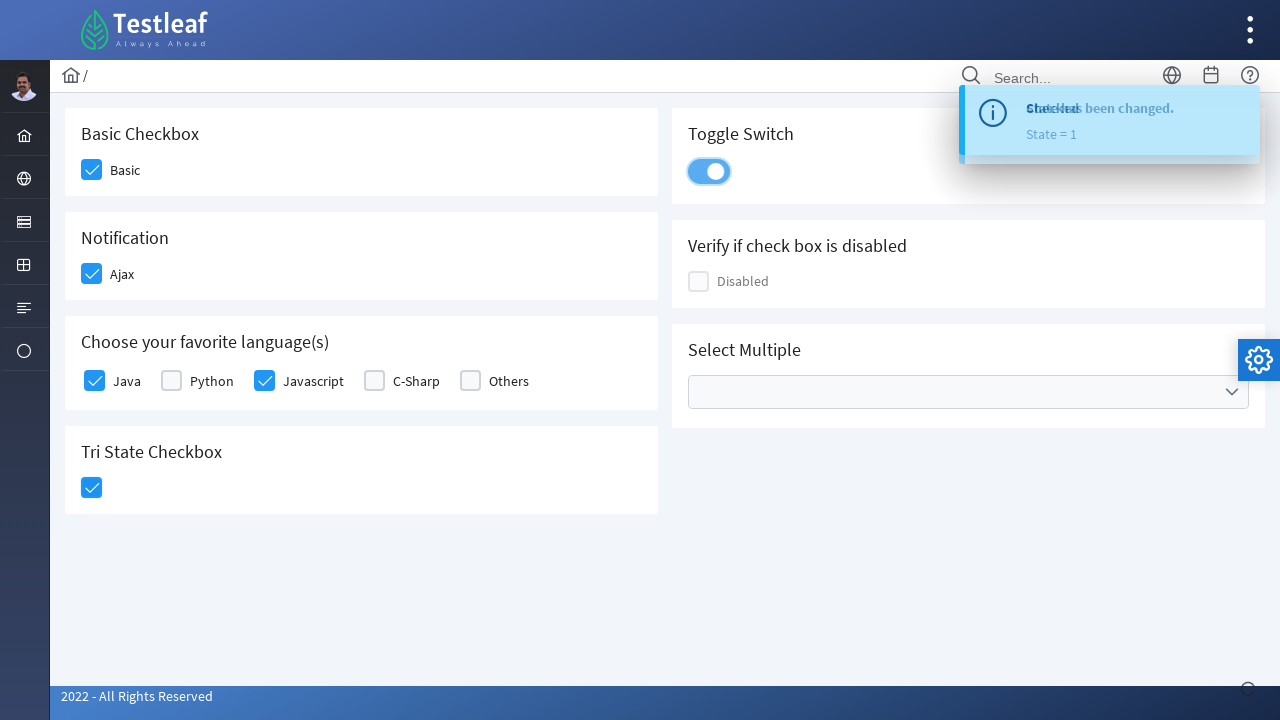

Waited for toggle animation to complete
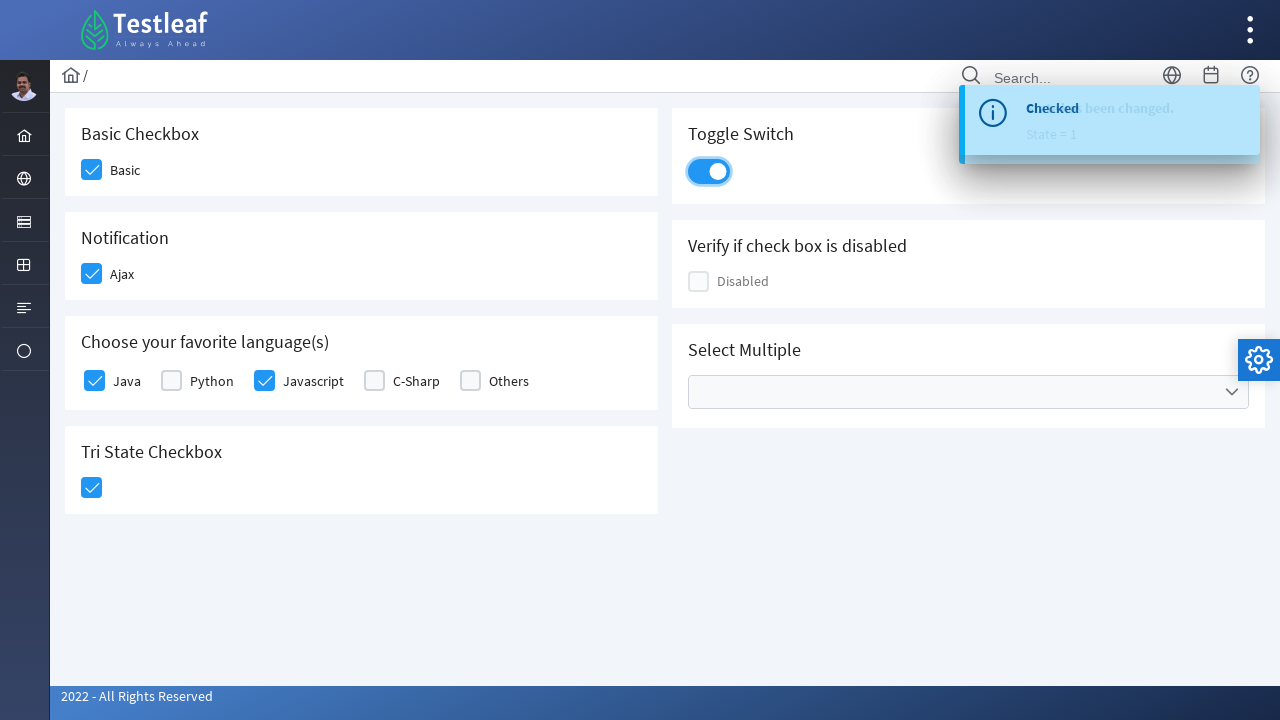

Opened the Cities multi-select dropdown at (968, 392) on xpath=//ul[@data-label='Cities']
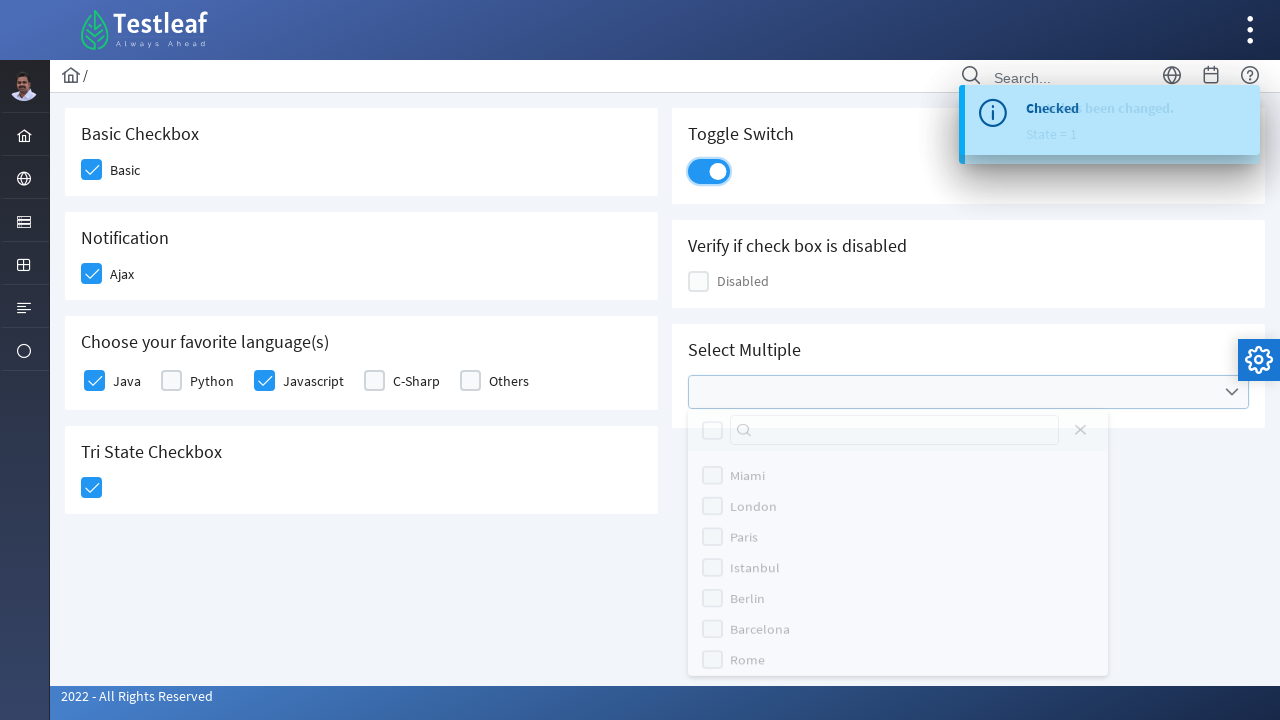

Selected Paris from the dropdown at (744, 554) on (//label[text()='Paris'])[2]
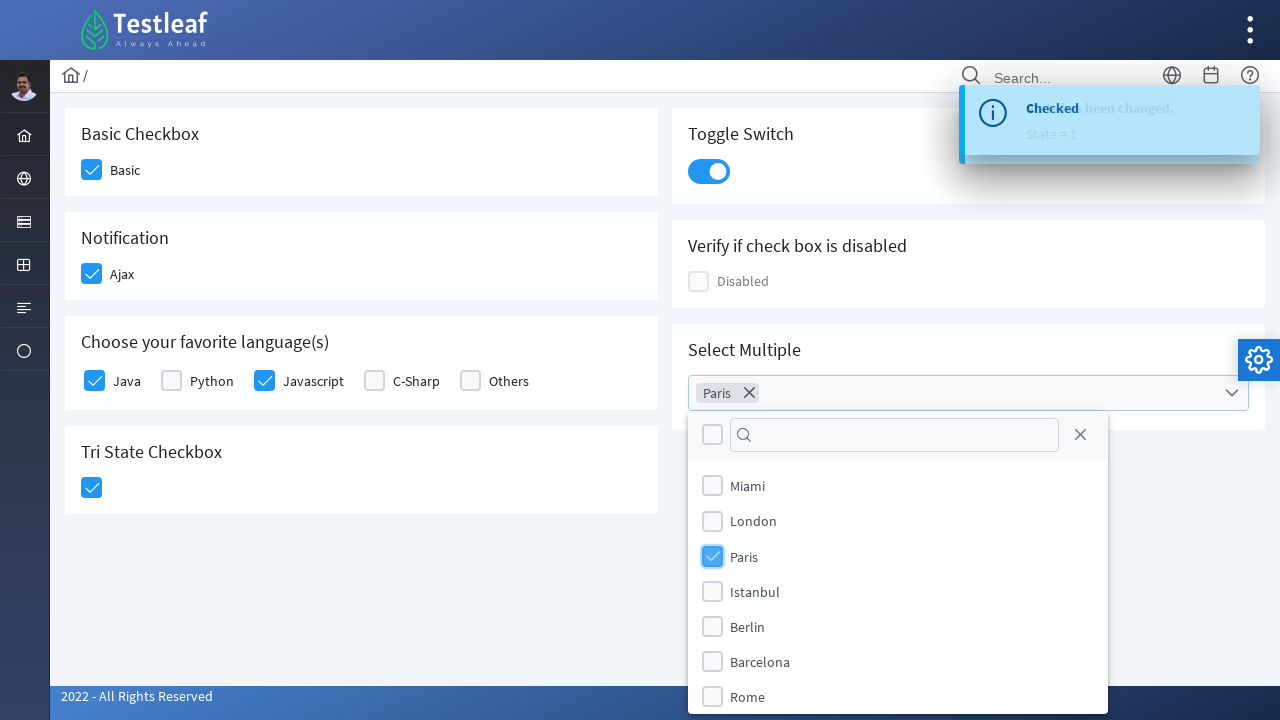

Selected London from the dropdown at (754, 521) on (//label[text()='London'])[2]
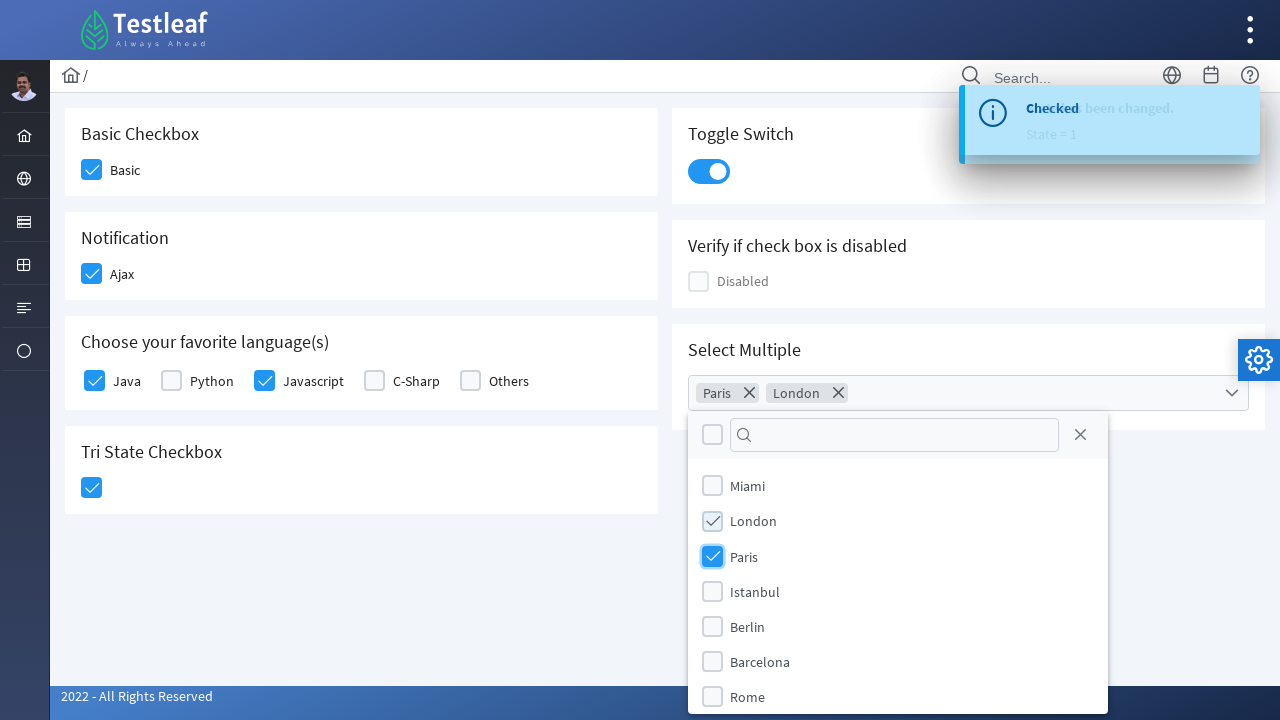

Selected Barcelona from the dropdown at (760, 661) on (//label[text()='Barcelona'])[2]
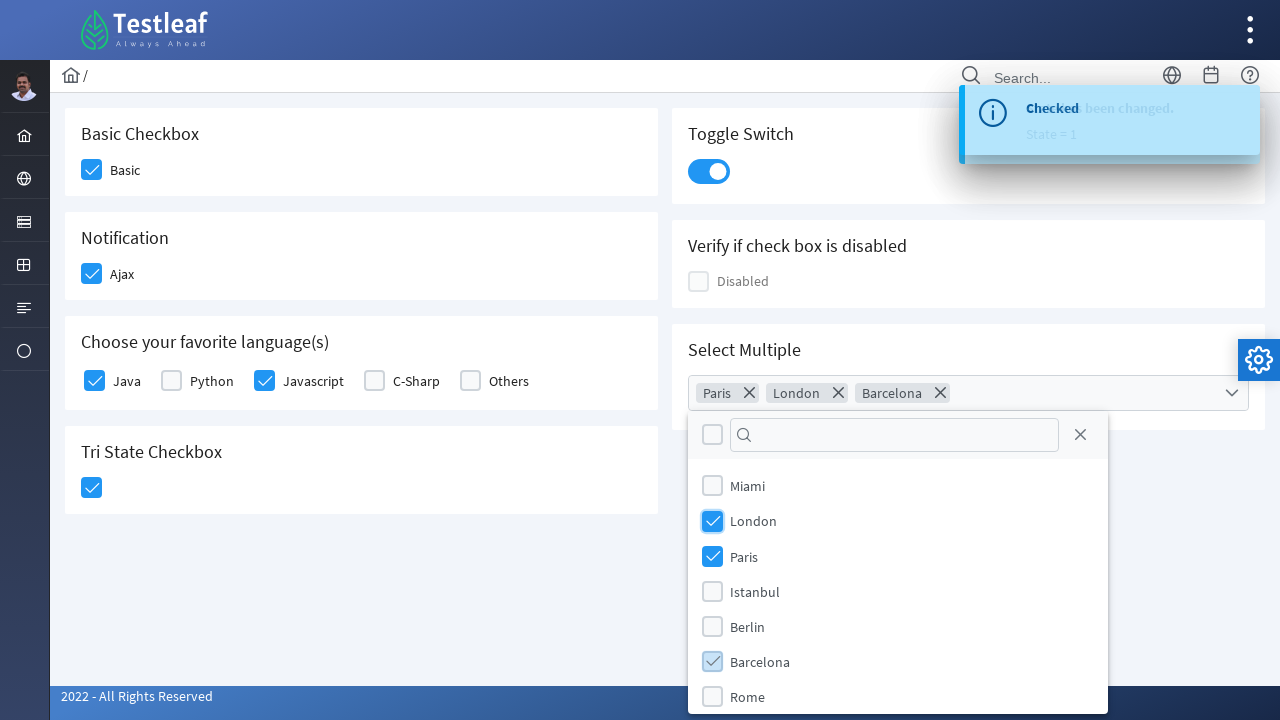

Closed the multi-select dropdown at (1080, 435) on xpath=//a[@aria-label='Close']
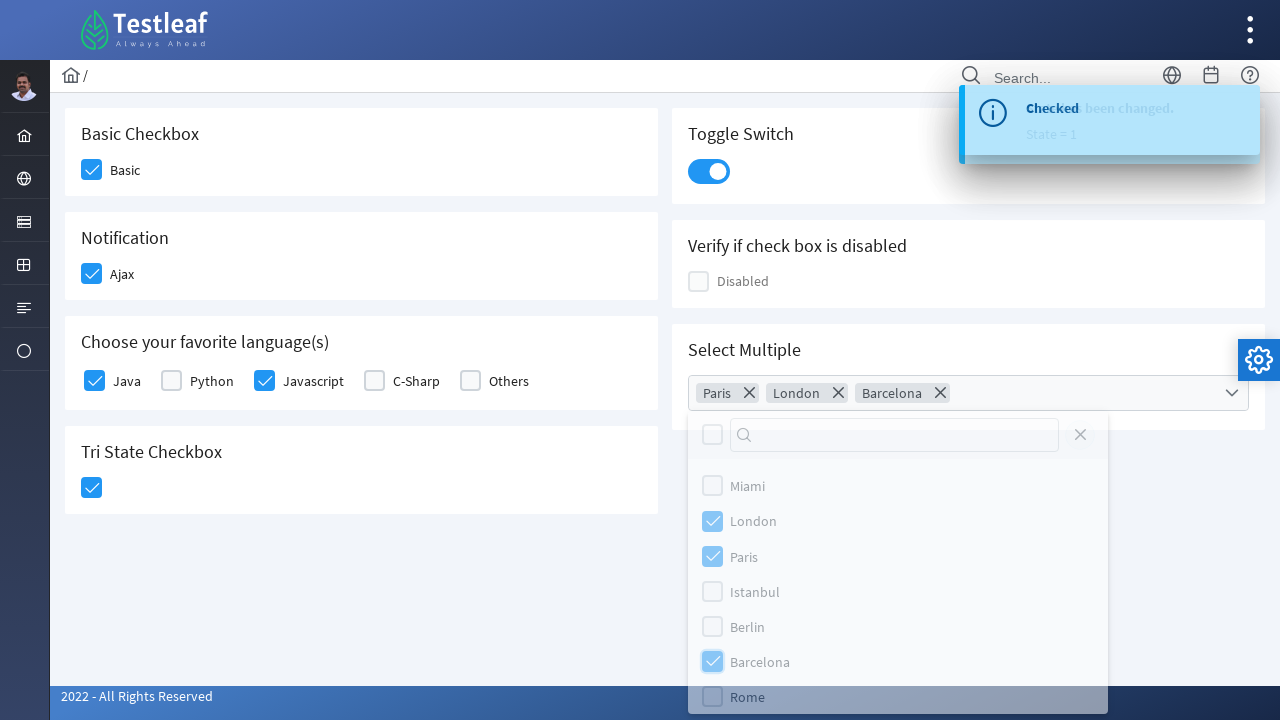

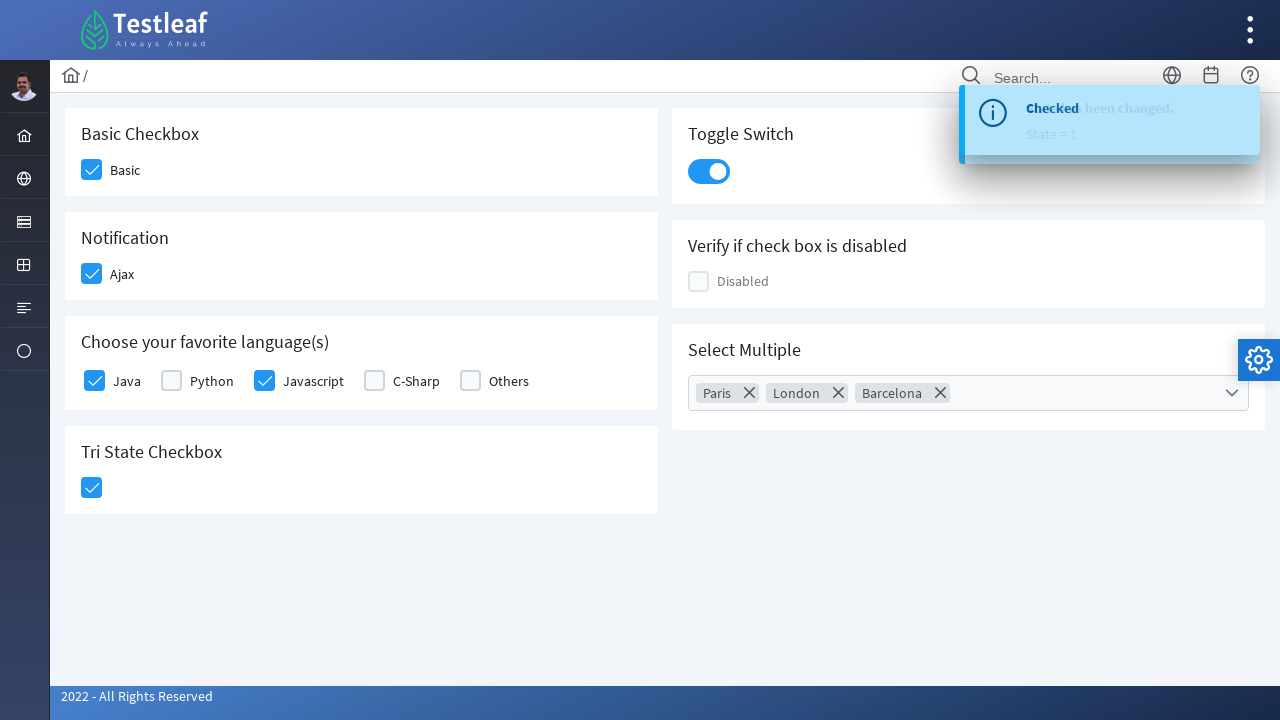